Tests download functionality by clicking a download button on the DemoQA website

Starting URL: https://demoqa.com/upload-download

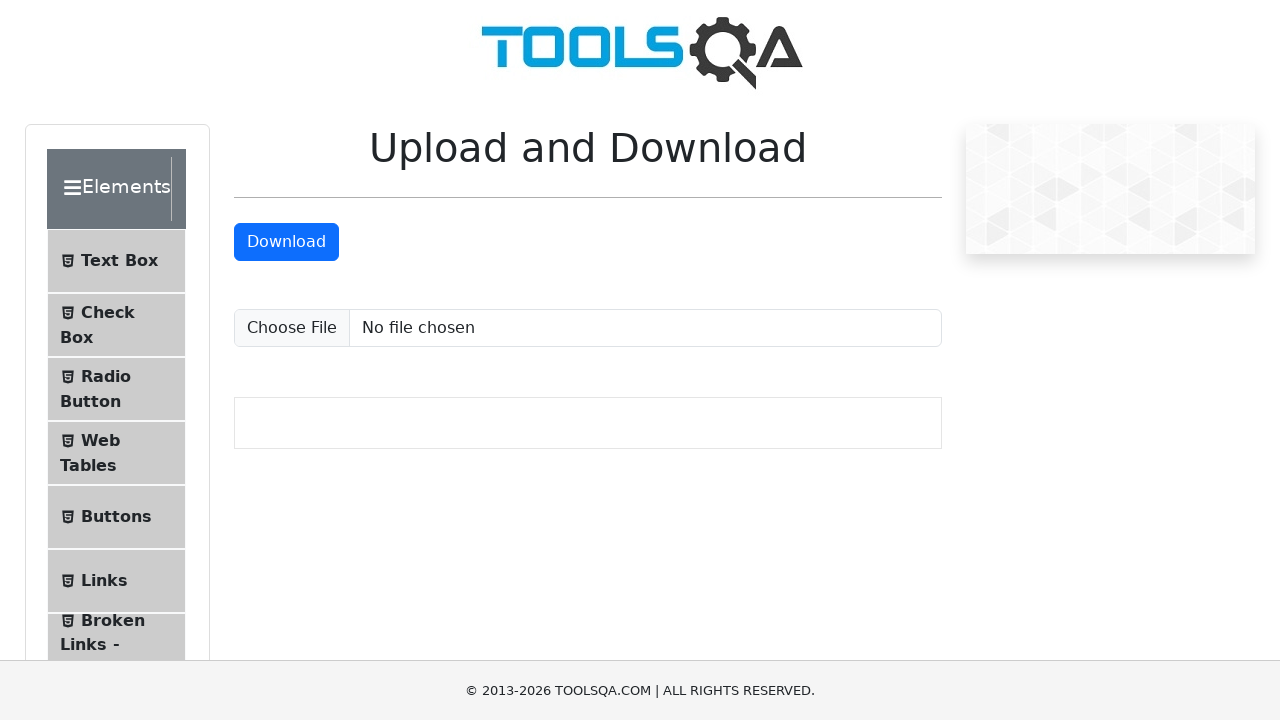

Clicked download button to initiate file download at (286, 242) on #downloadButton
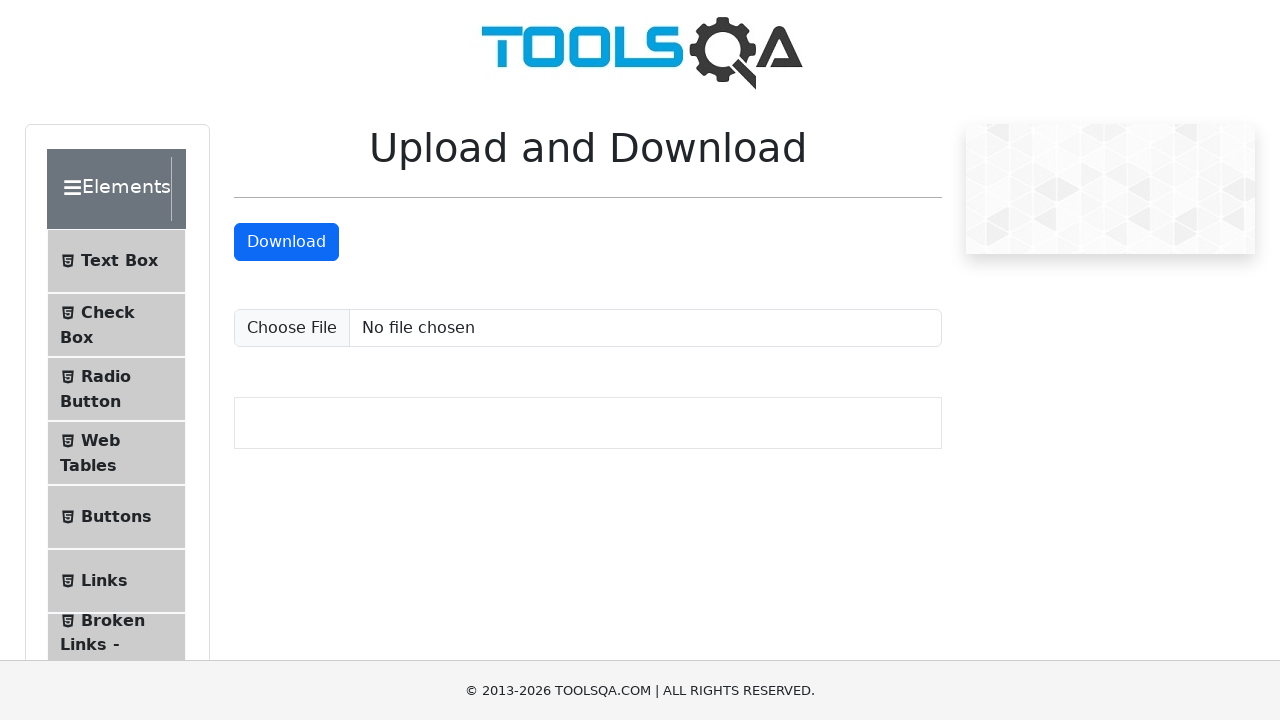

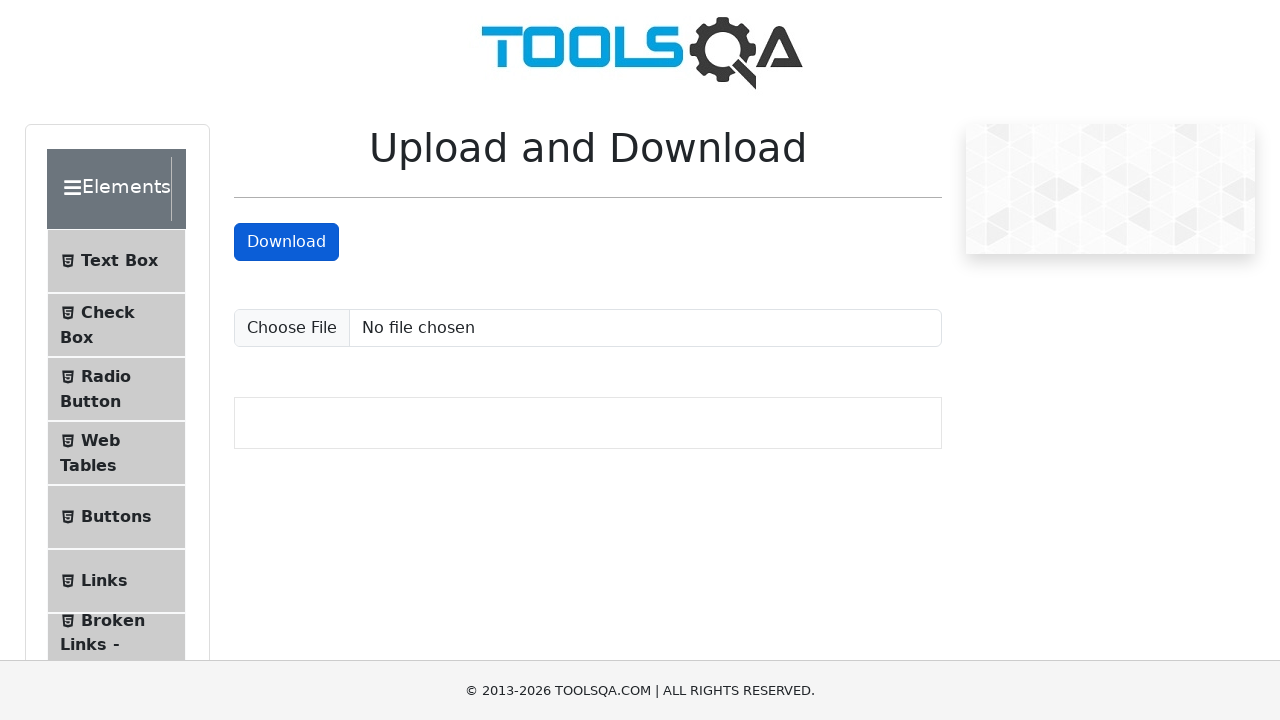